Navigates to Rahul Shetty Academy's Automation Practice page and waits for the page to load

Starting URL: https://rahulshettyacademy.com/AutomationPractice/

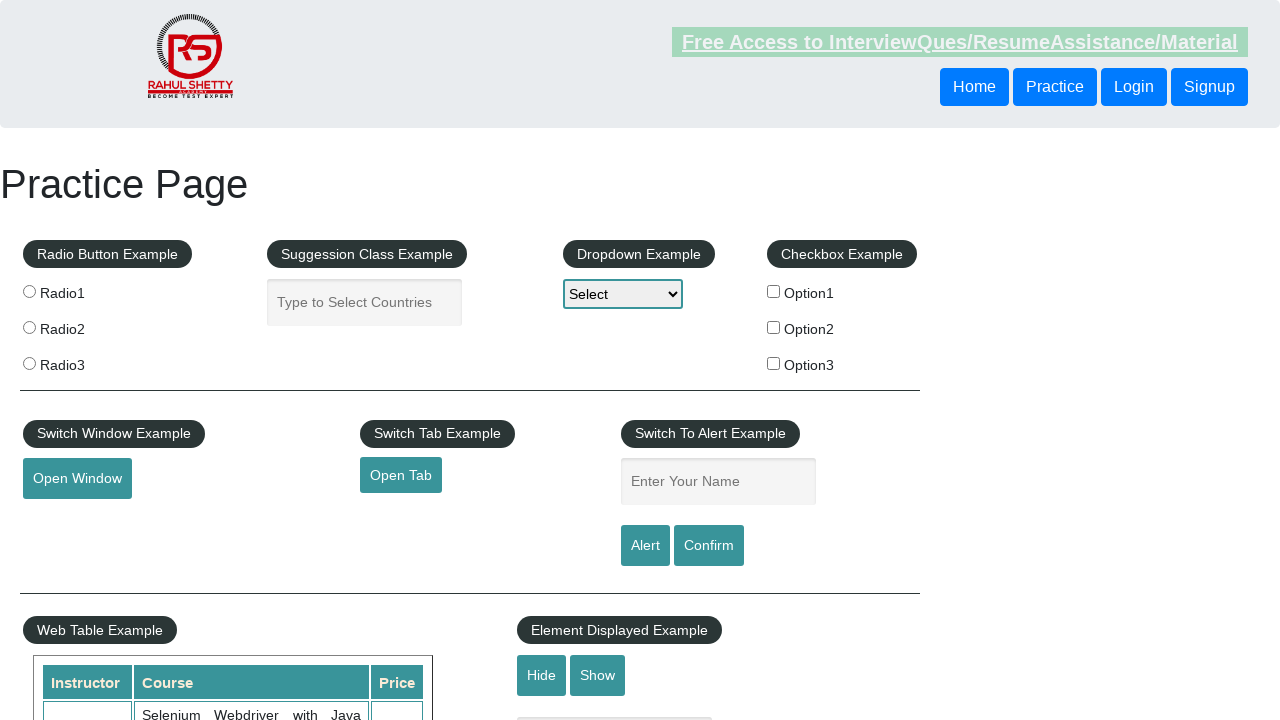

Navigated to Rahul Shetty Academy Automation Practice page
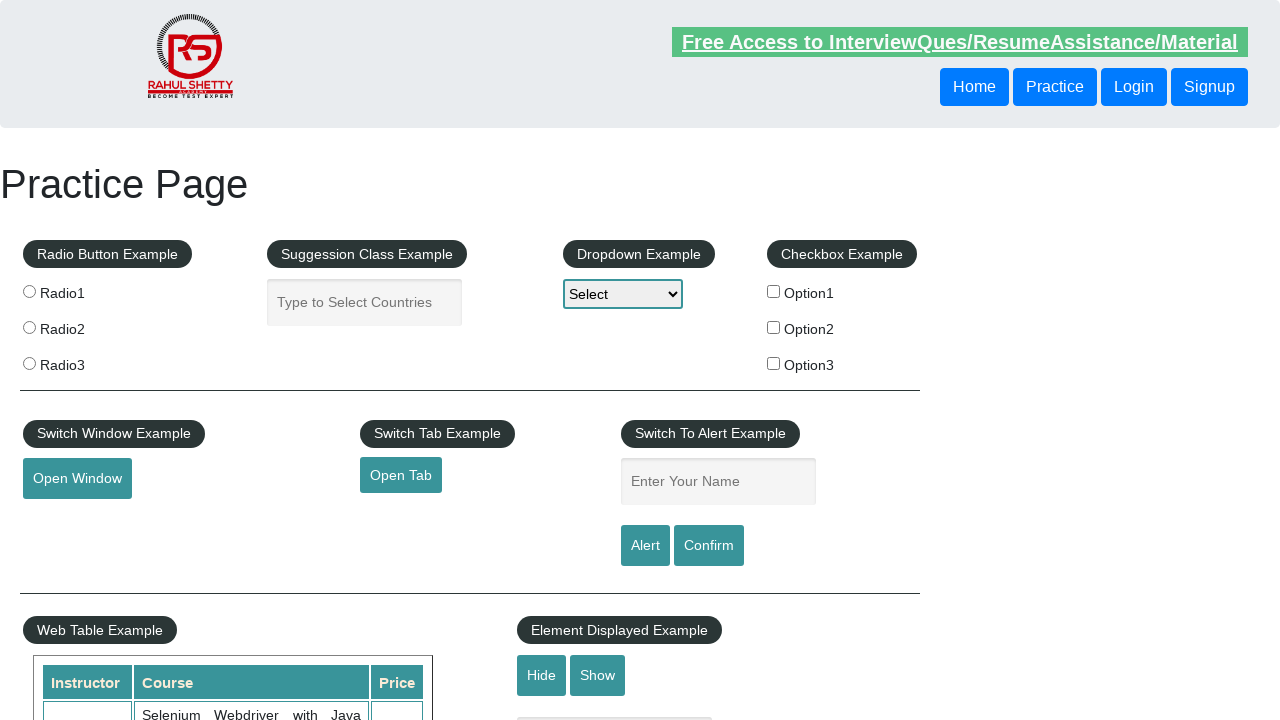

Set viewport size to 1920x1080
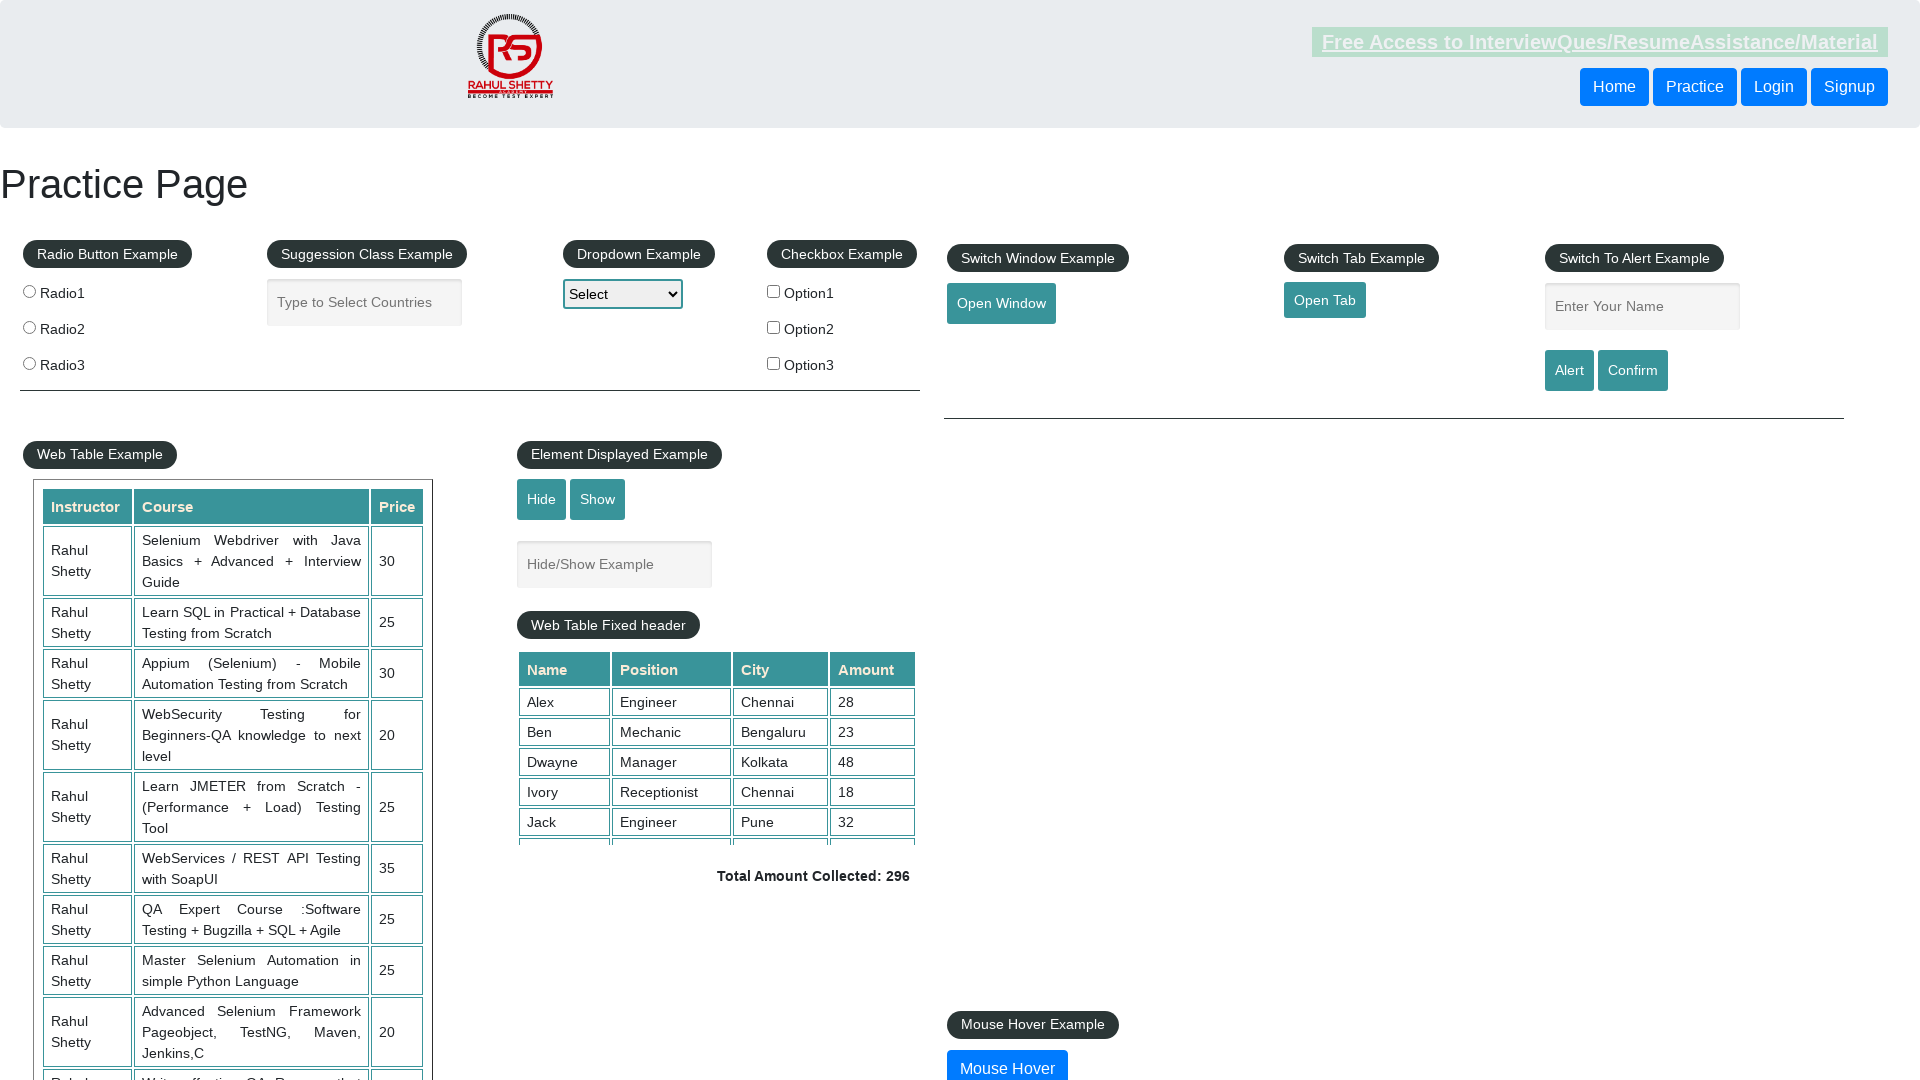

Waited for page to load (domcontentloaded state)
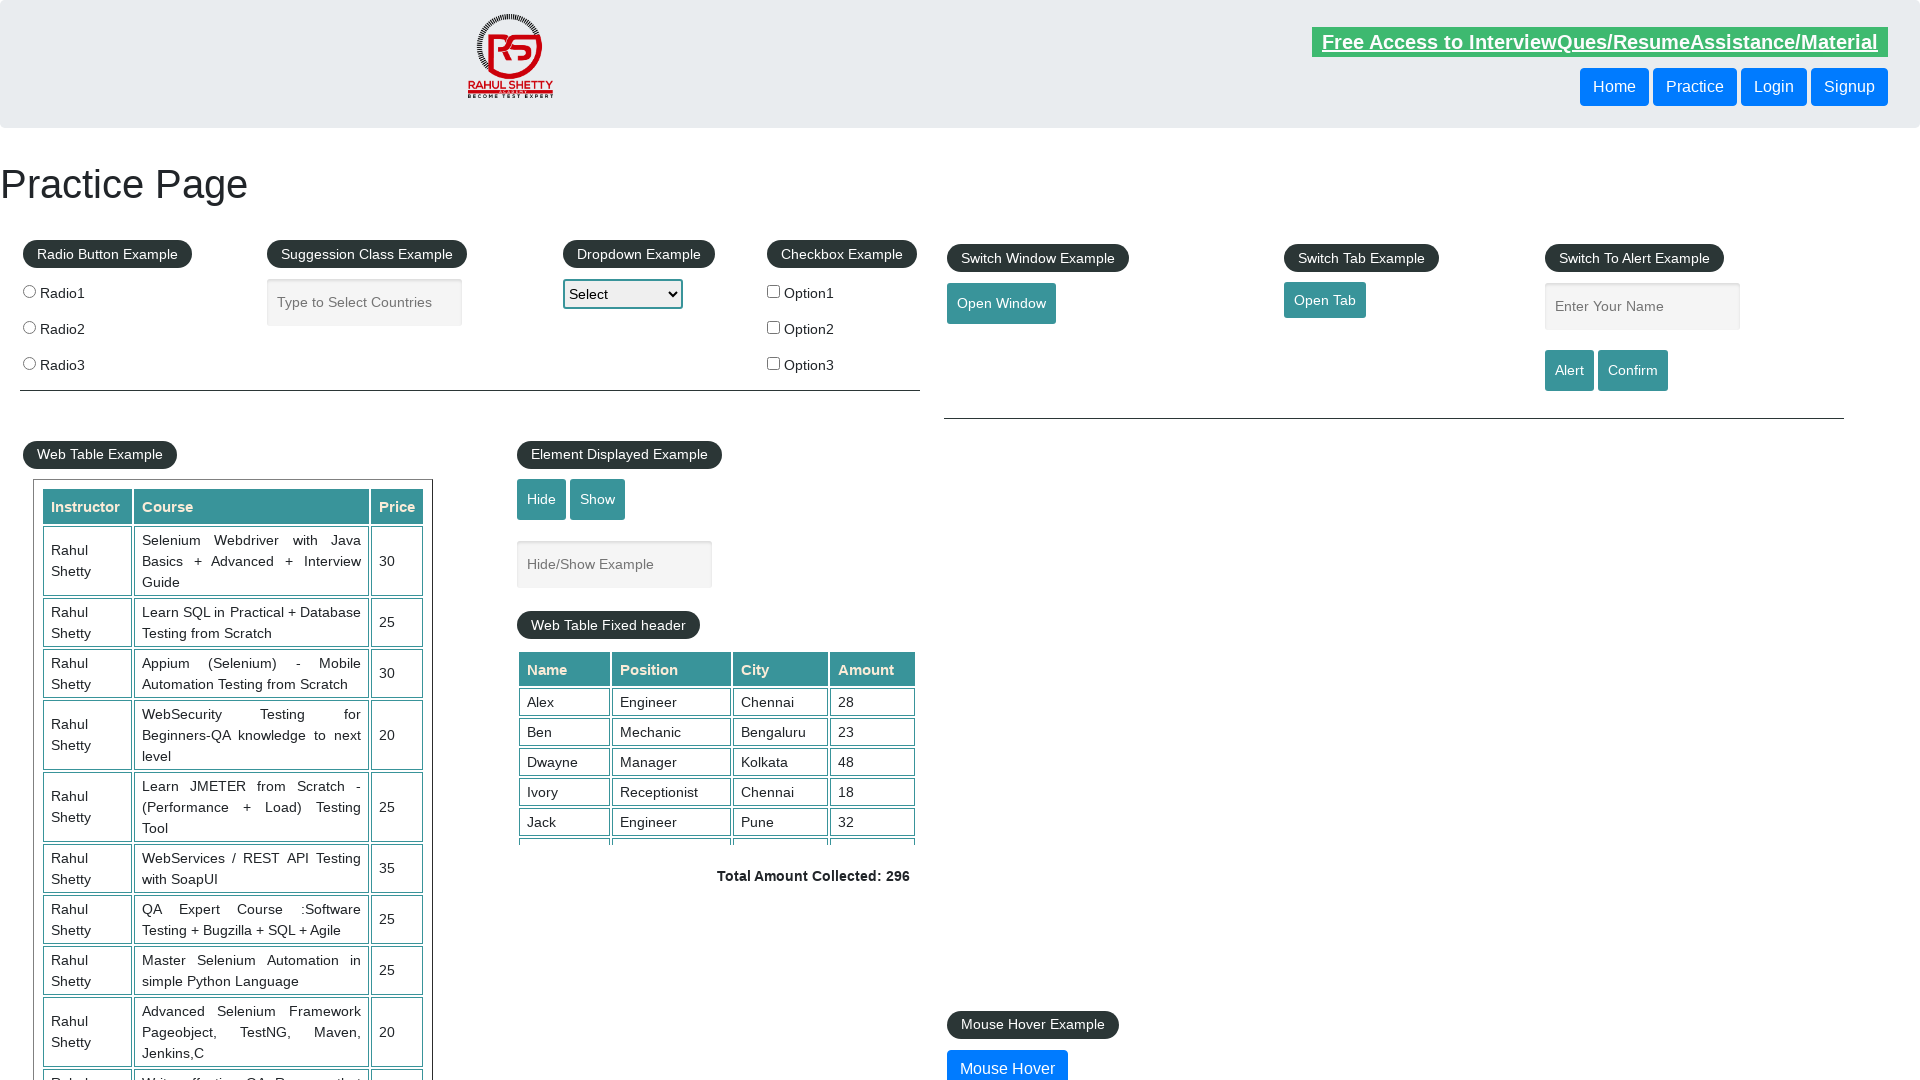

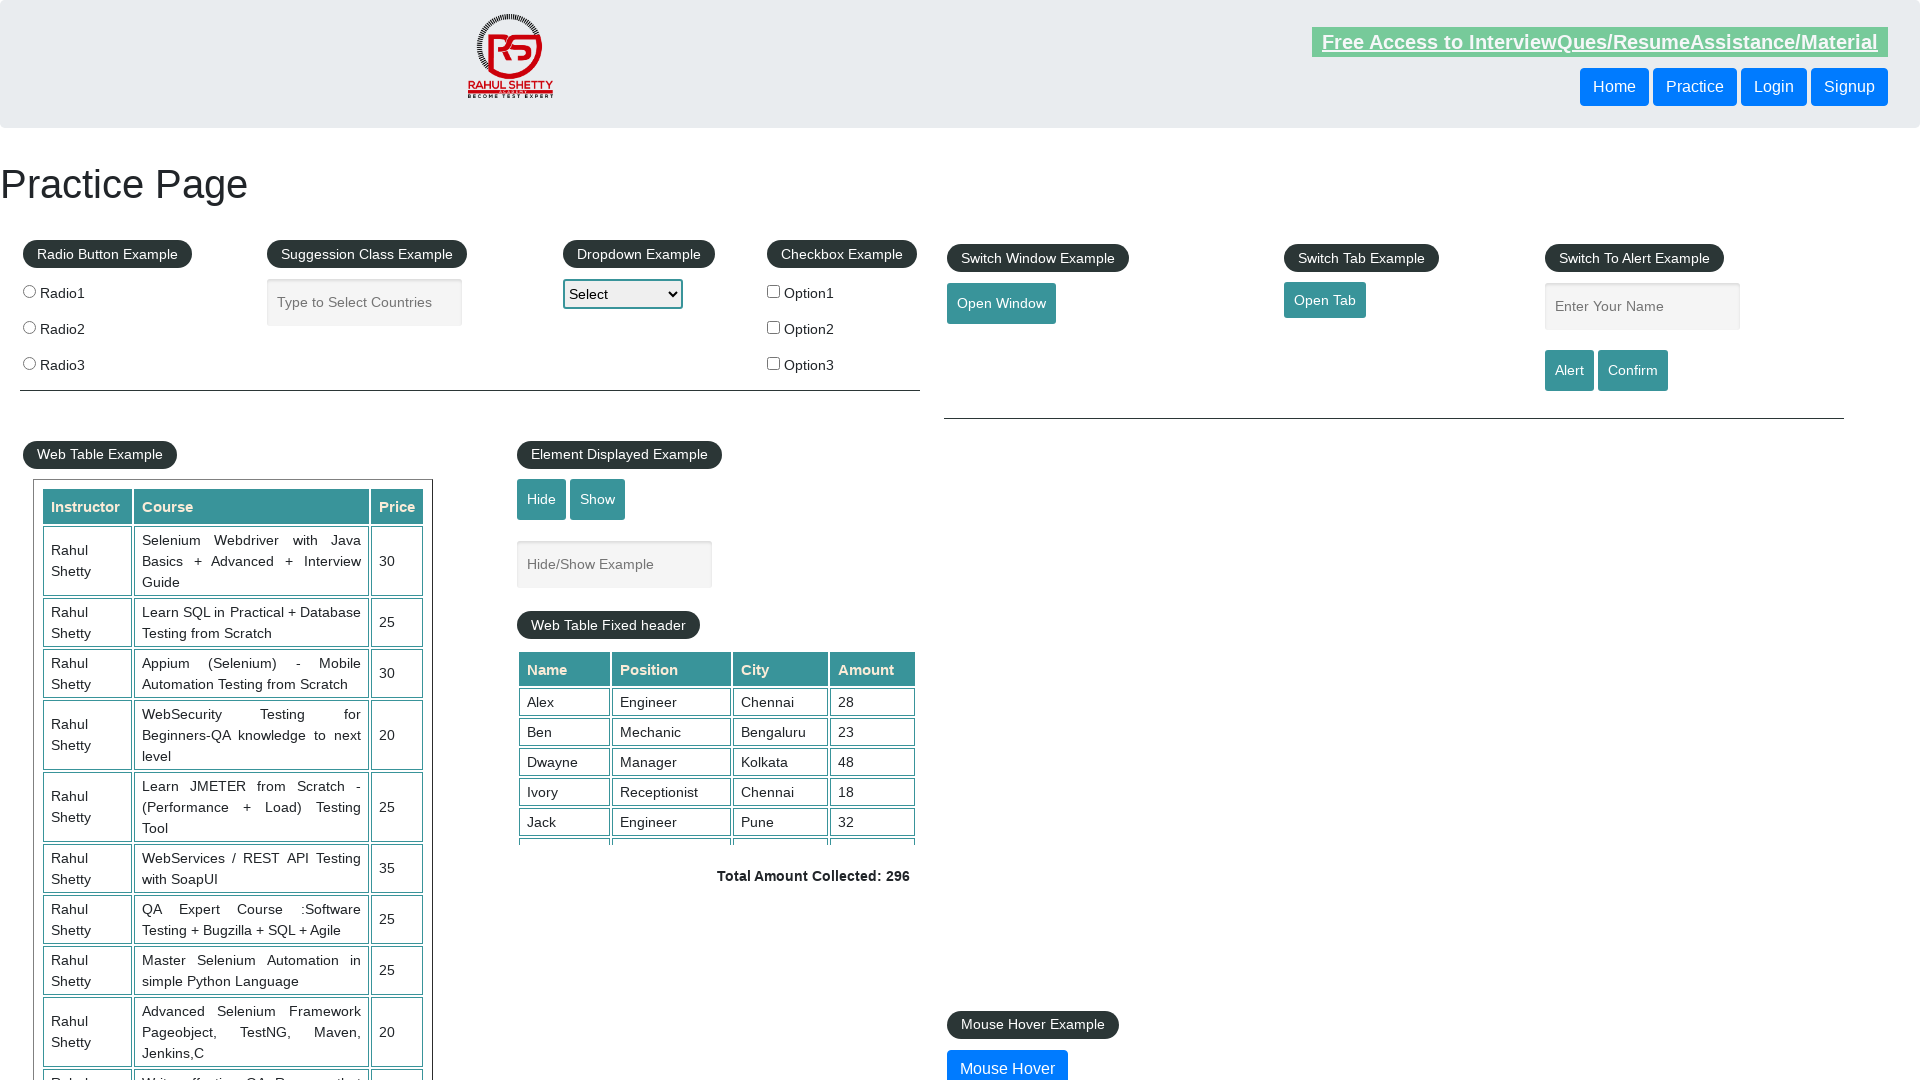